Tests external links in the footer by clicking them and verifying they open external domains

Starting URL: https://jpetstore.aspectran.com/

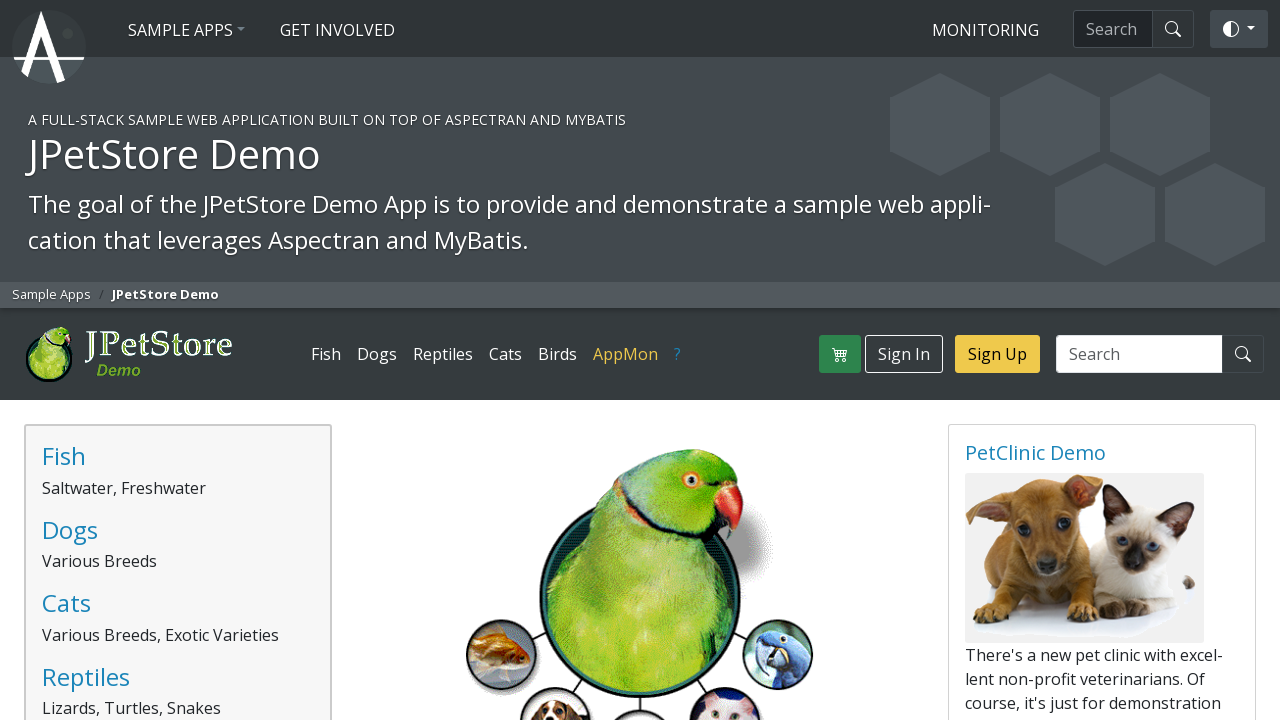

Footer element loaded and visible
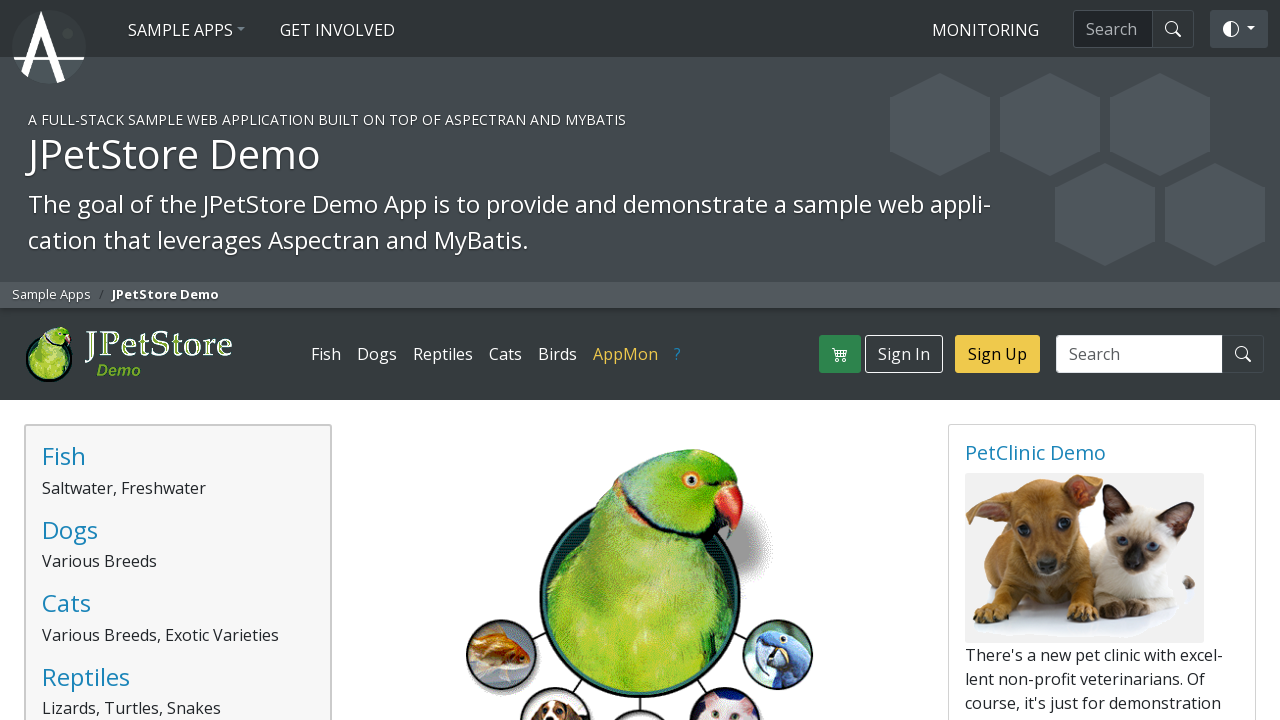

Located footer external links
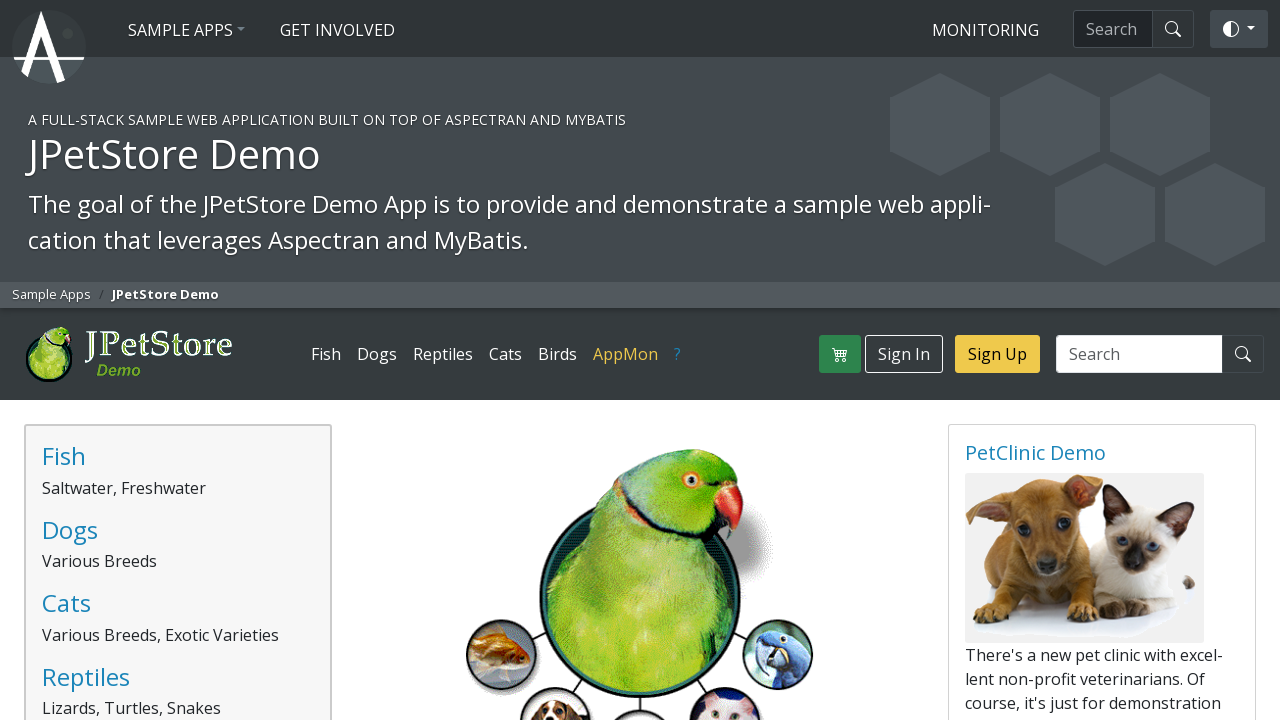

Selected first footer link
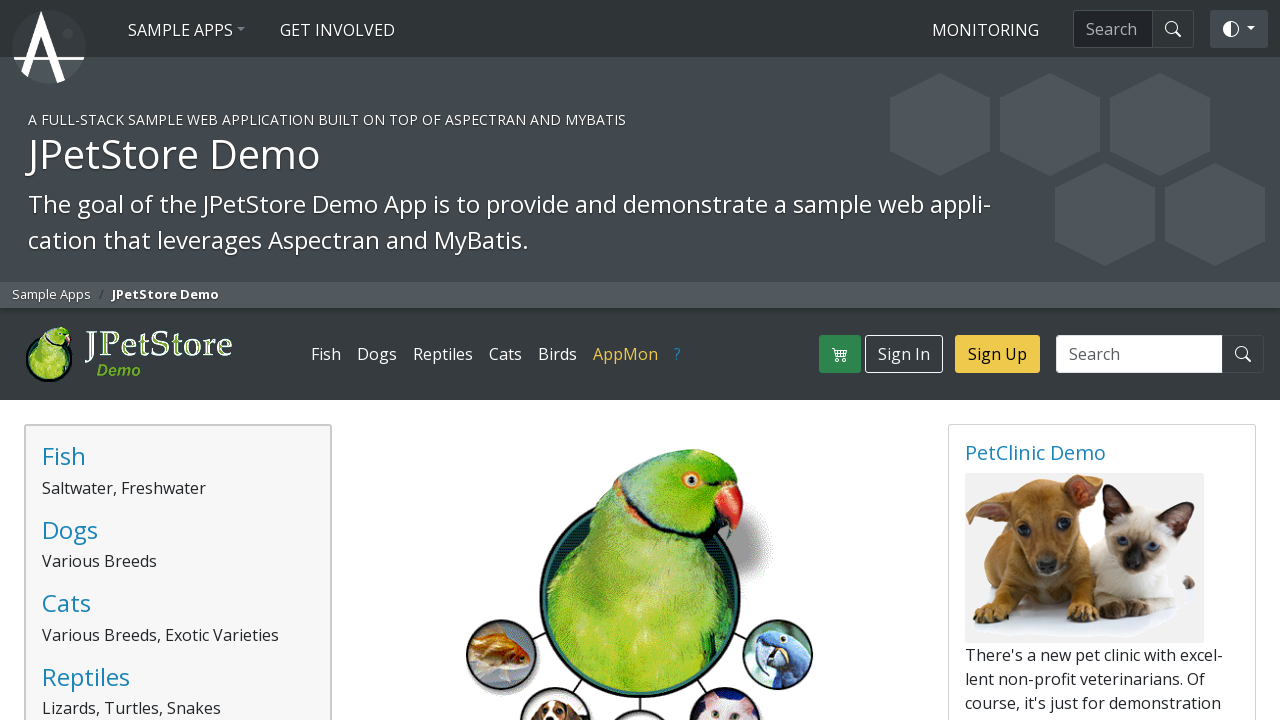

Scrolled first footer link into view
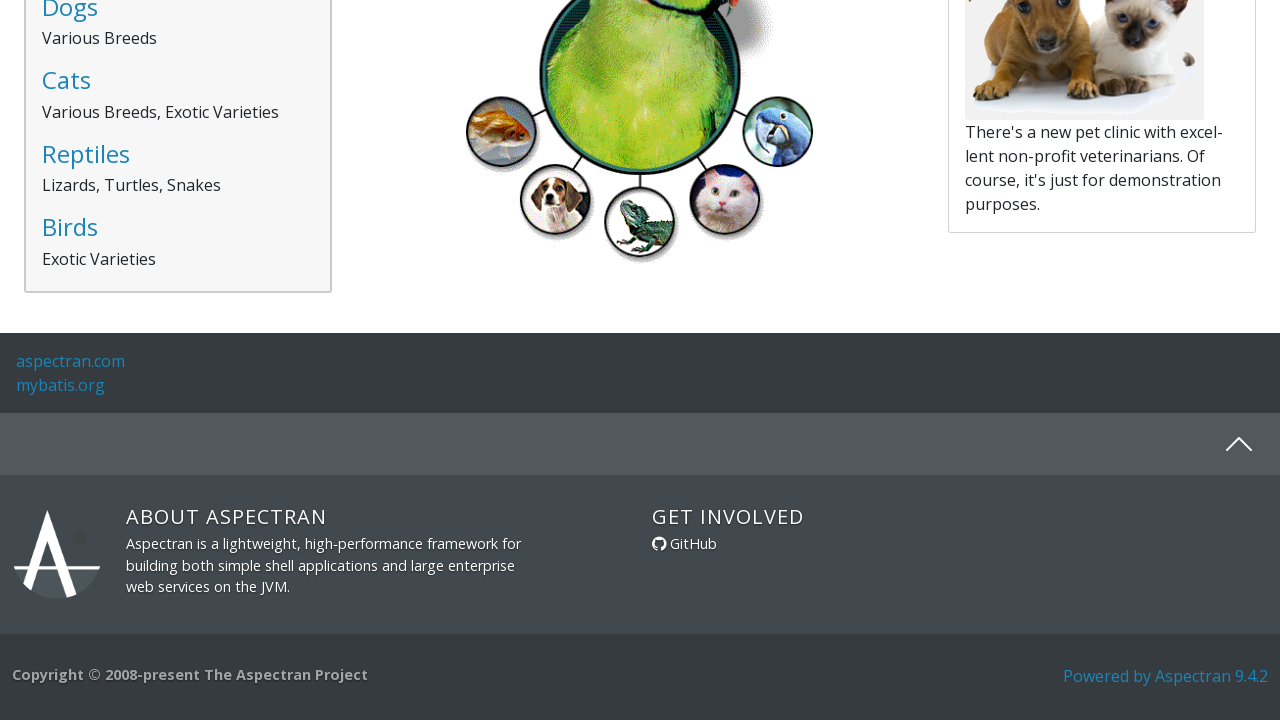

Clicked first external footer link at (70, 361) on footer a[href], #Footer a[href], .footer a[href] >> nth=0
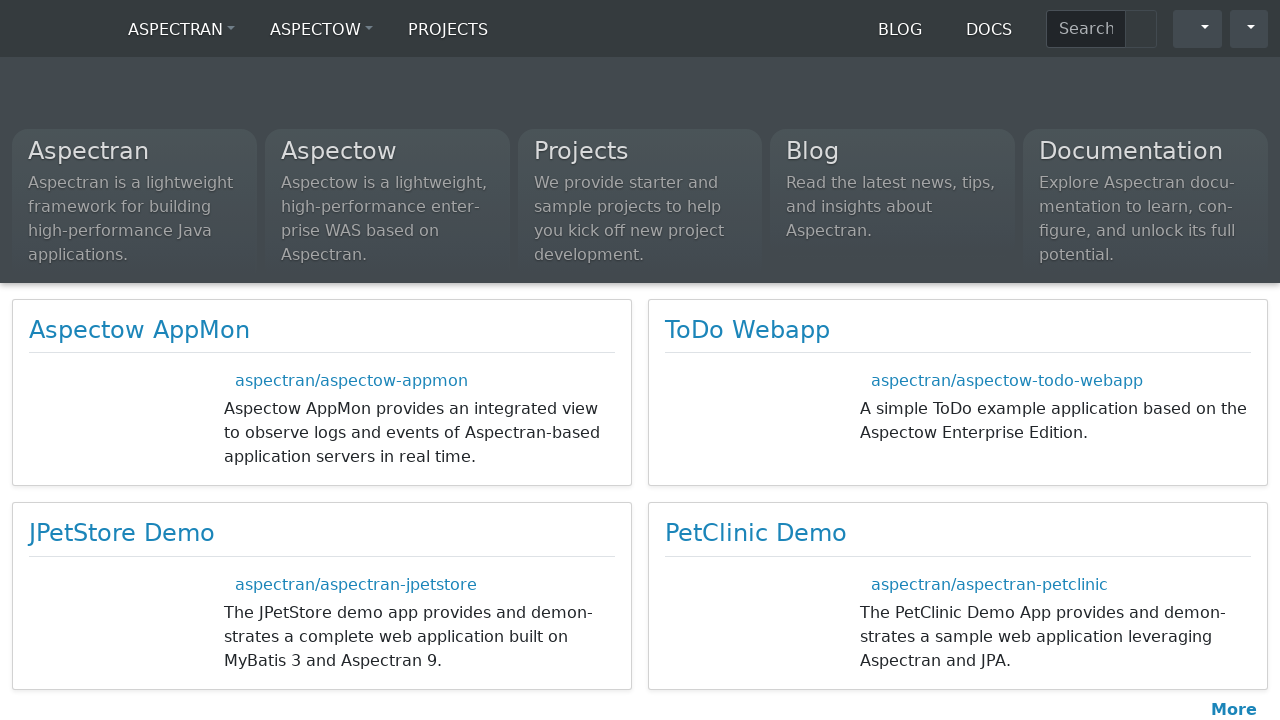

New page body loaded after clicking external link
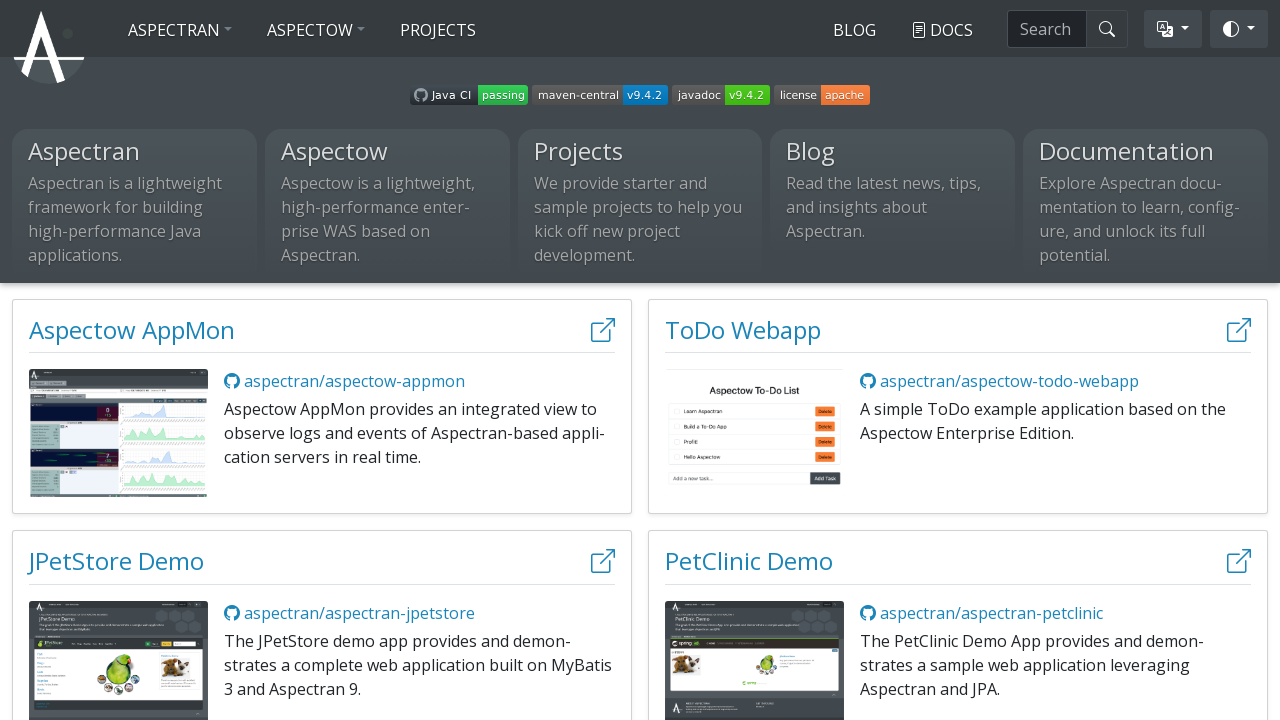

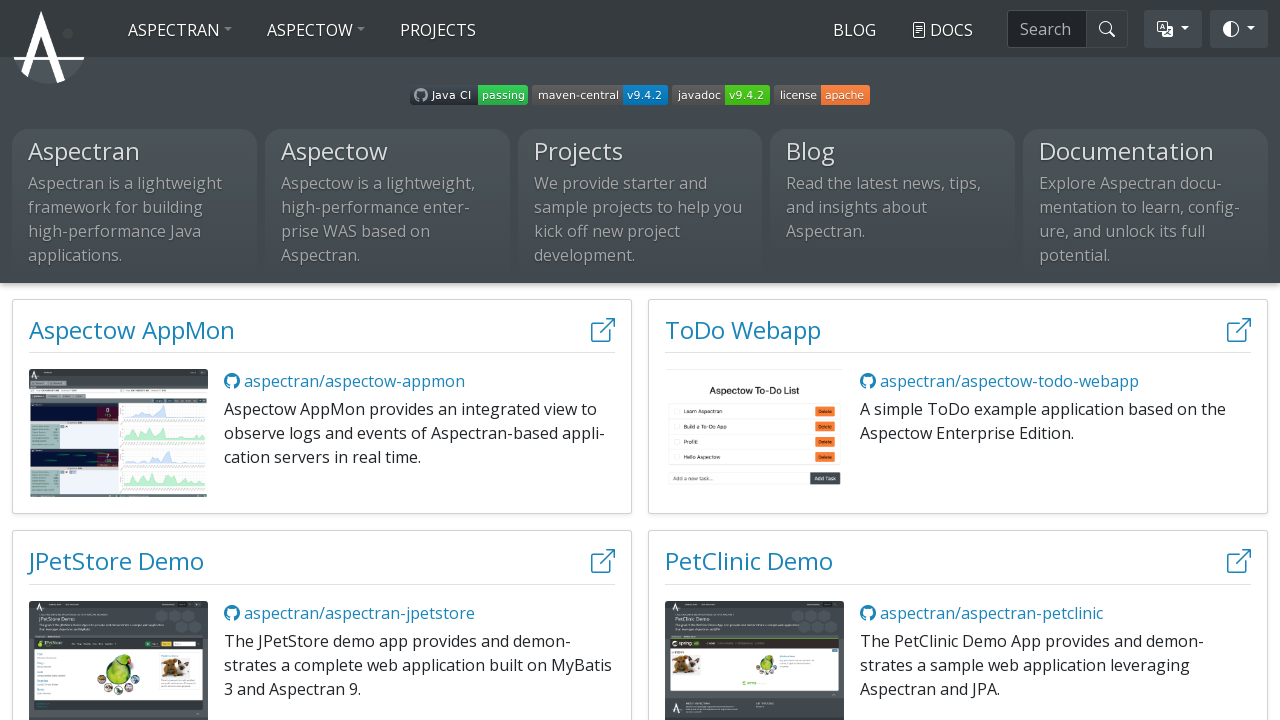